Tests page refresh functionality by modifying a text field and then refreshing to restore the original value

Starting URL: https://kristinek.github.io/site/examples/actions

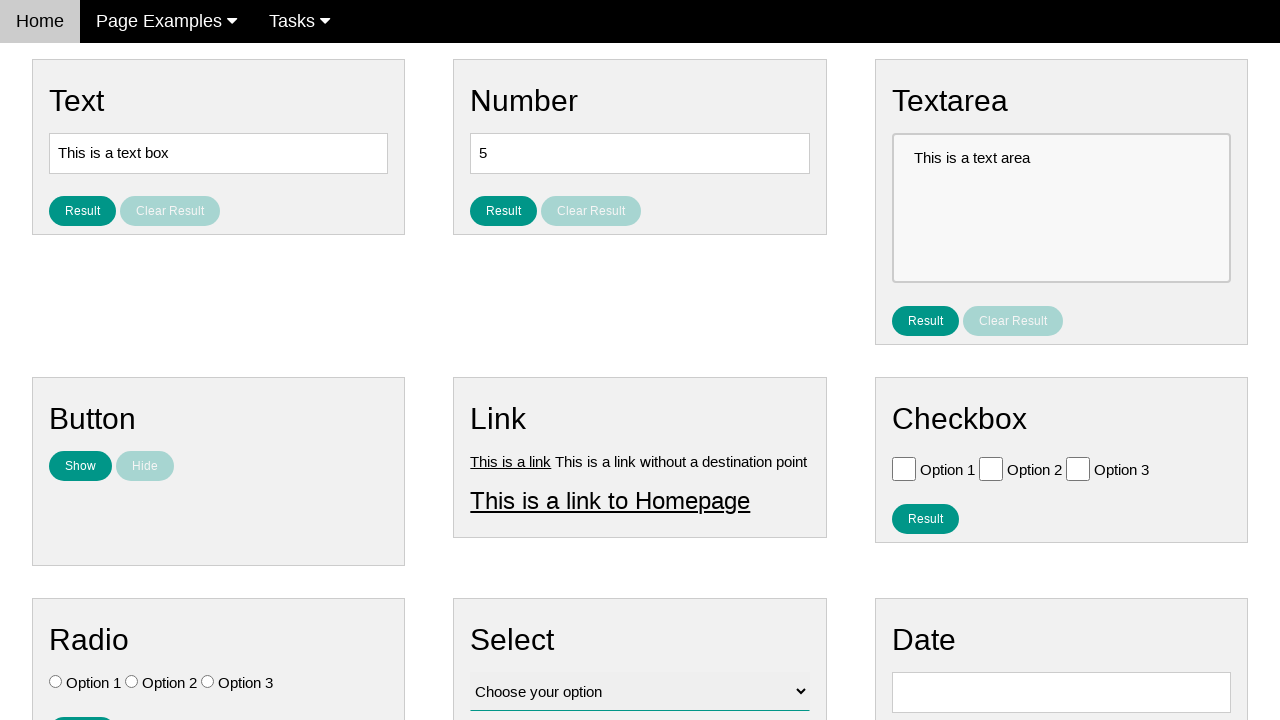

Typed ' asd' into the text field on input[name='vfb-5']
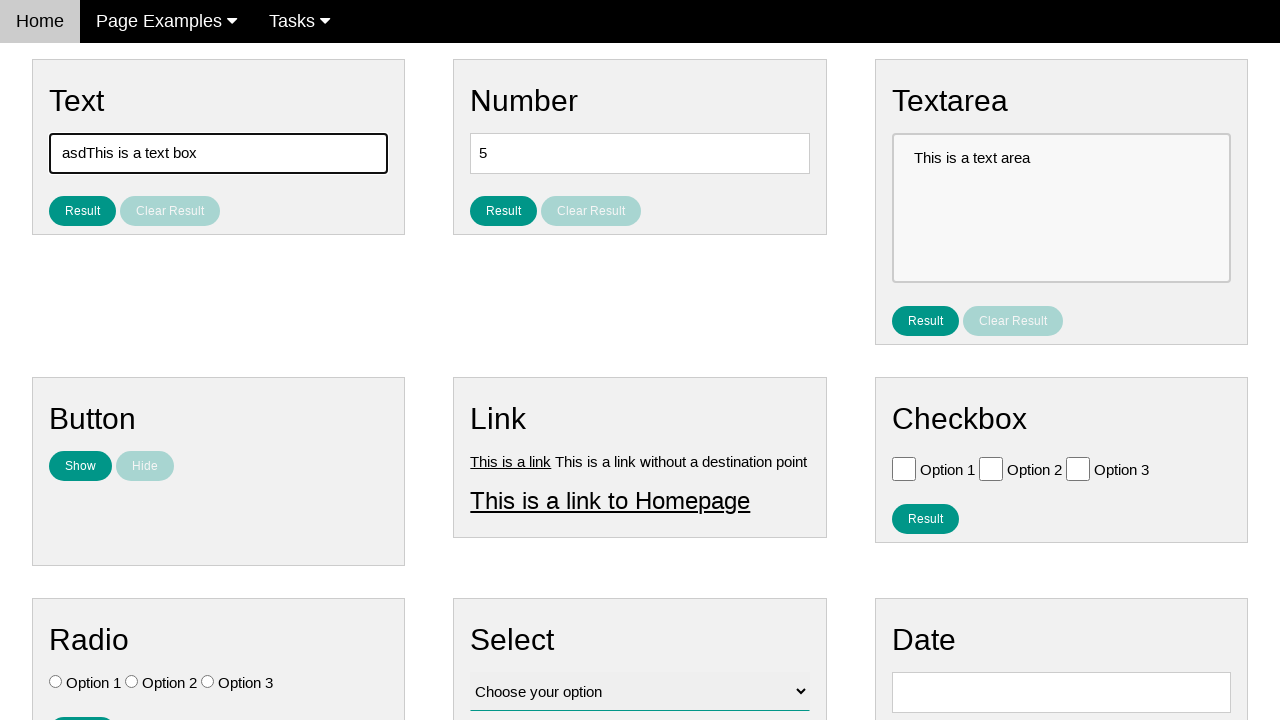

Refreshed page to restore original text field value
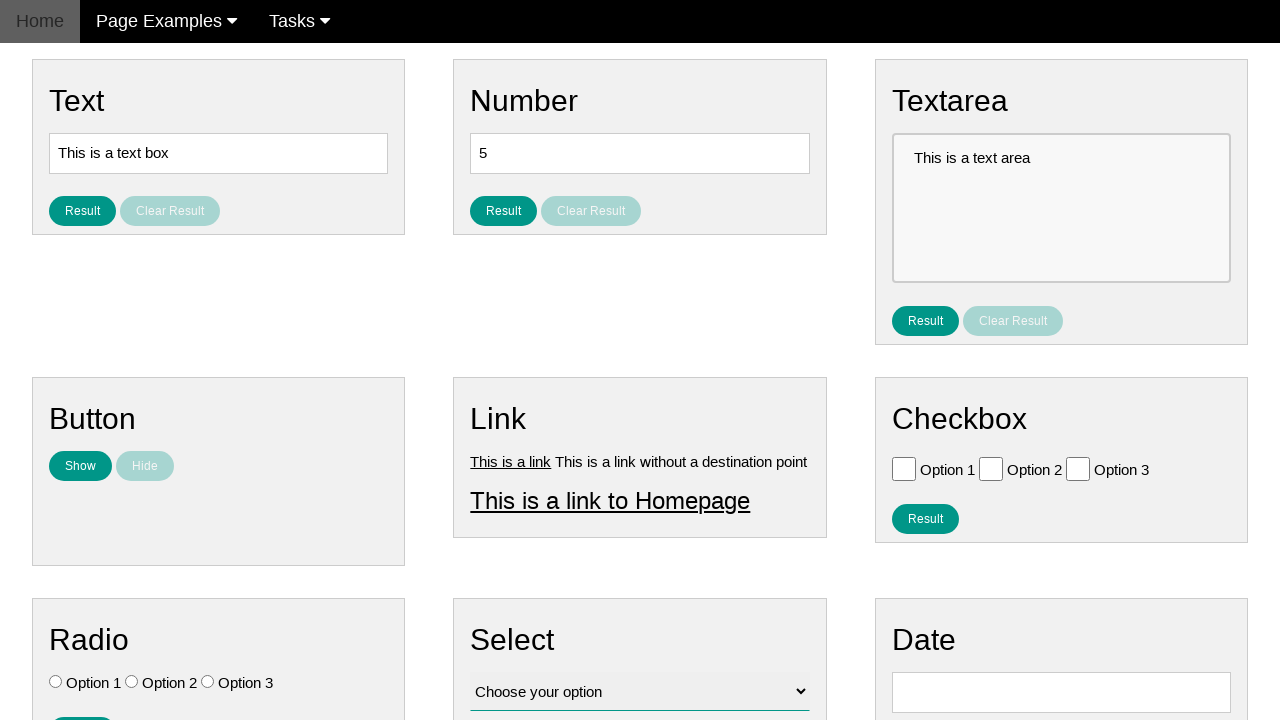

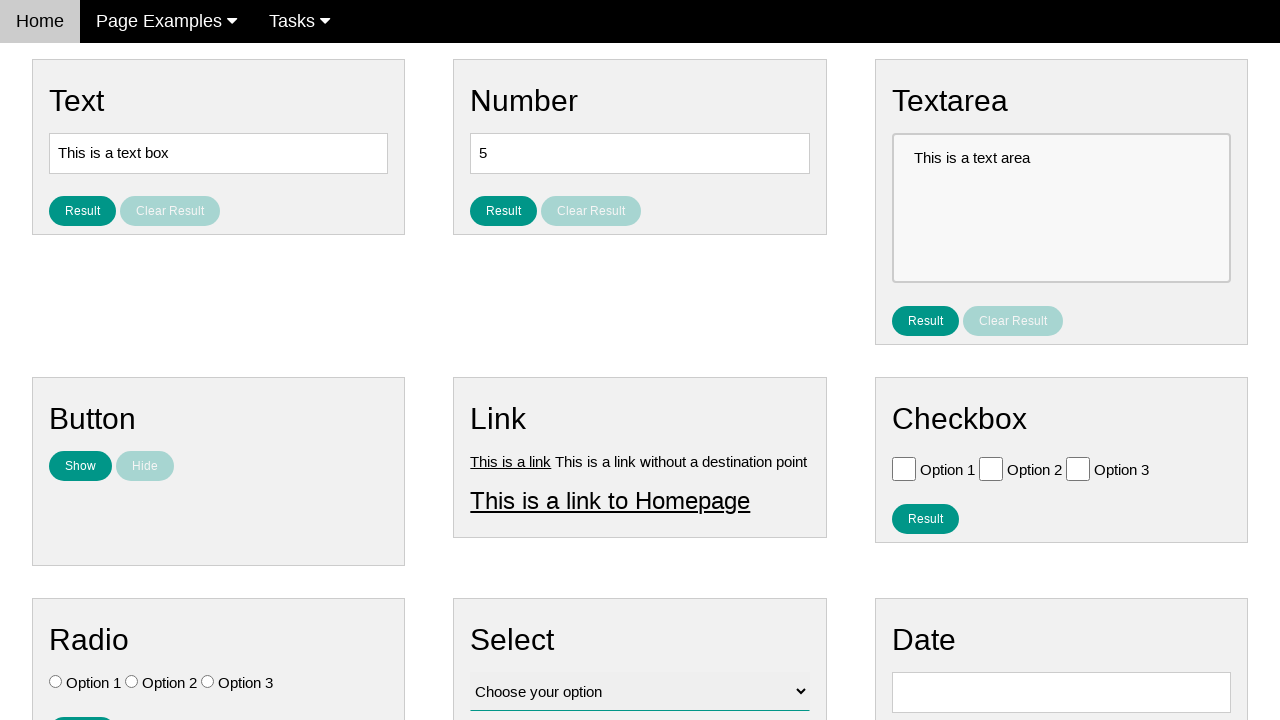